Tests that Clear completed button is hidden when no items are completed

Starting URL: https://demo.playwright.dev/todomvc

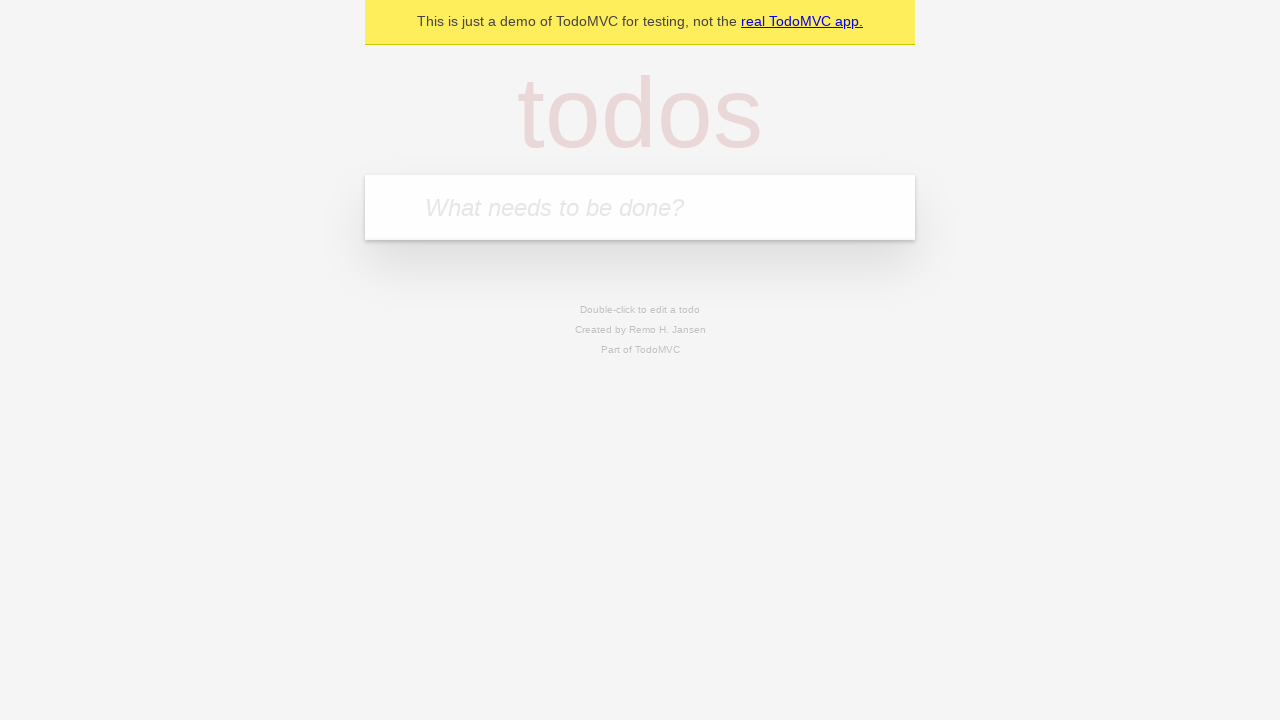

Filled todo input with 'buy some cheese' on internal:attr=[placeholder="What needs to be done?"i]
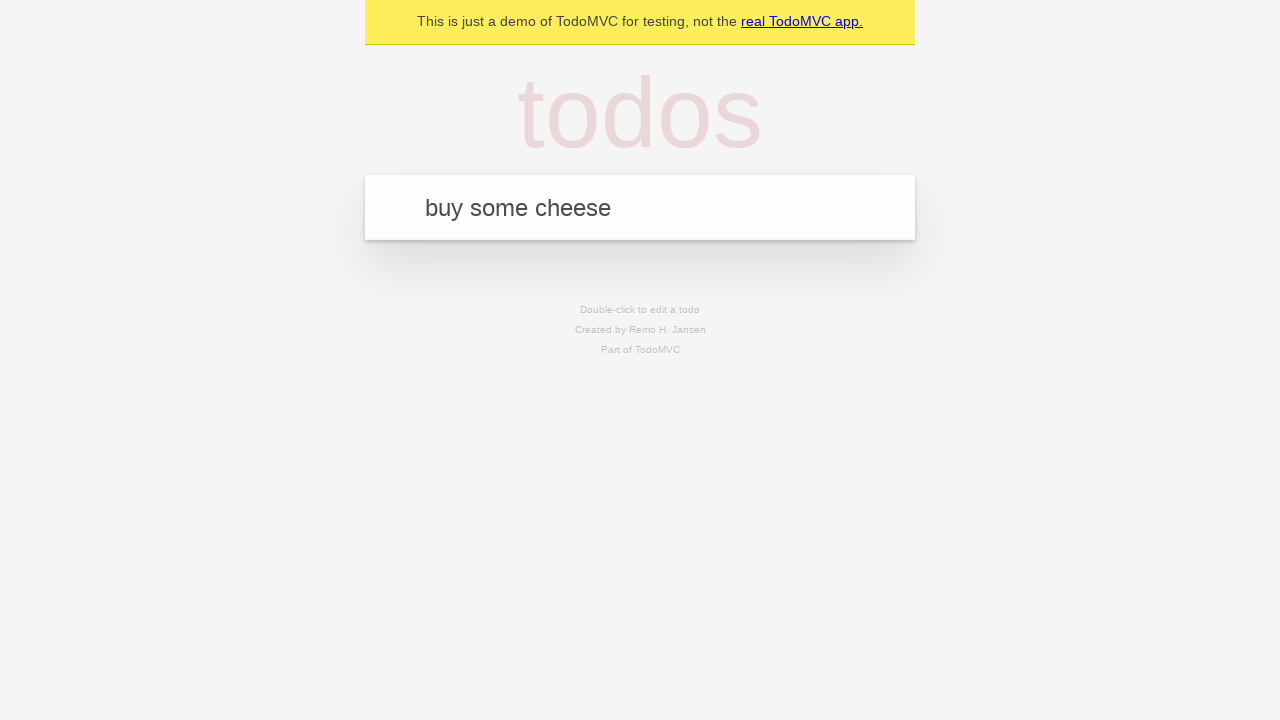

Pressed Enter to create todo 'buy some cheese' on internal:attr=[placeholder="What needs to be done?"i]
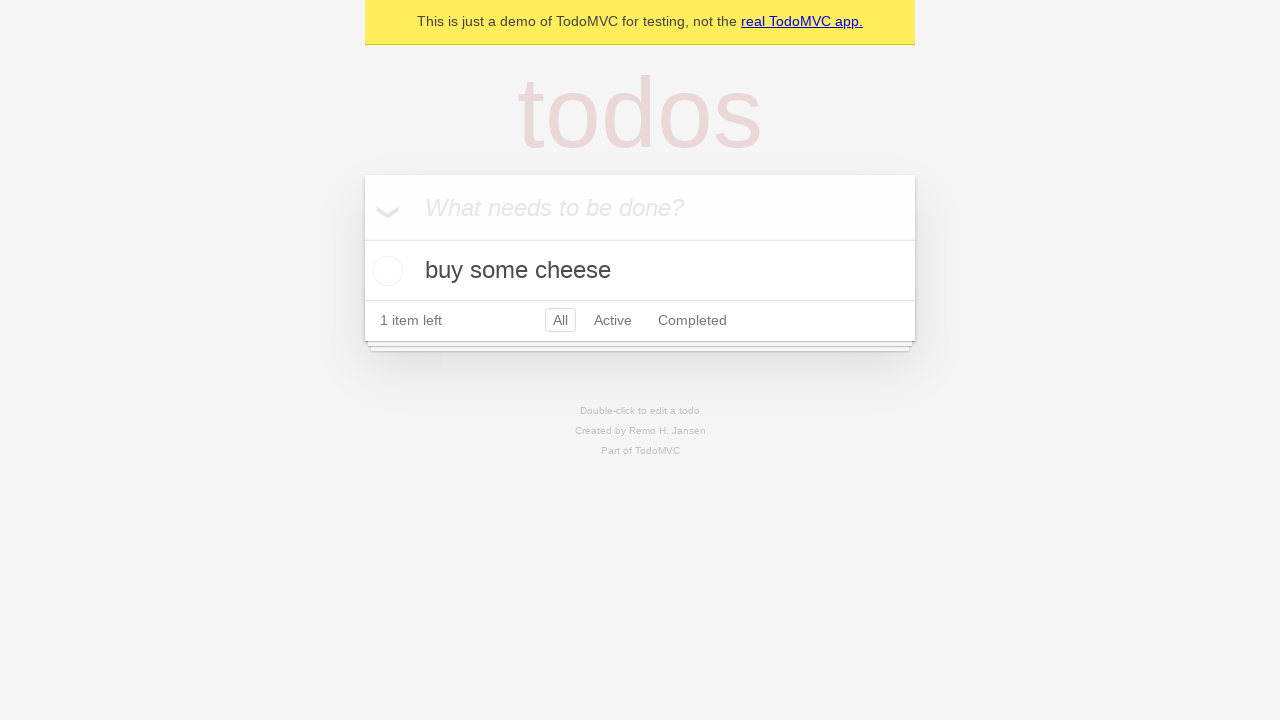

Filled todo input with 'feed the cat' on internal:attr=[placeholder="What needs to be done?"i]
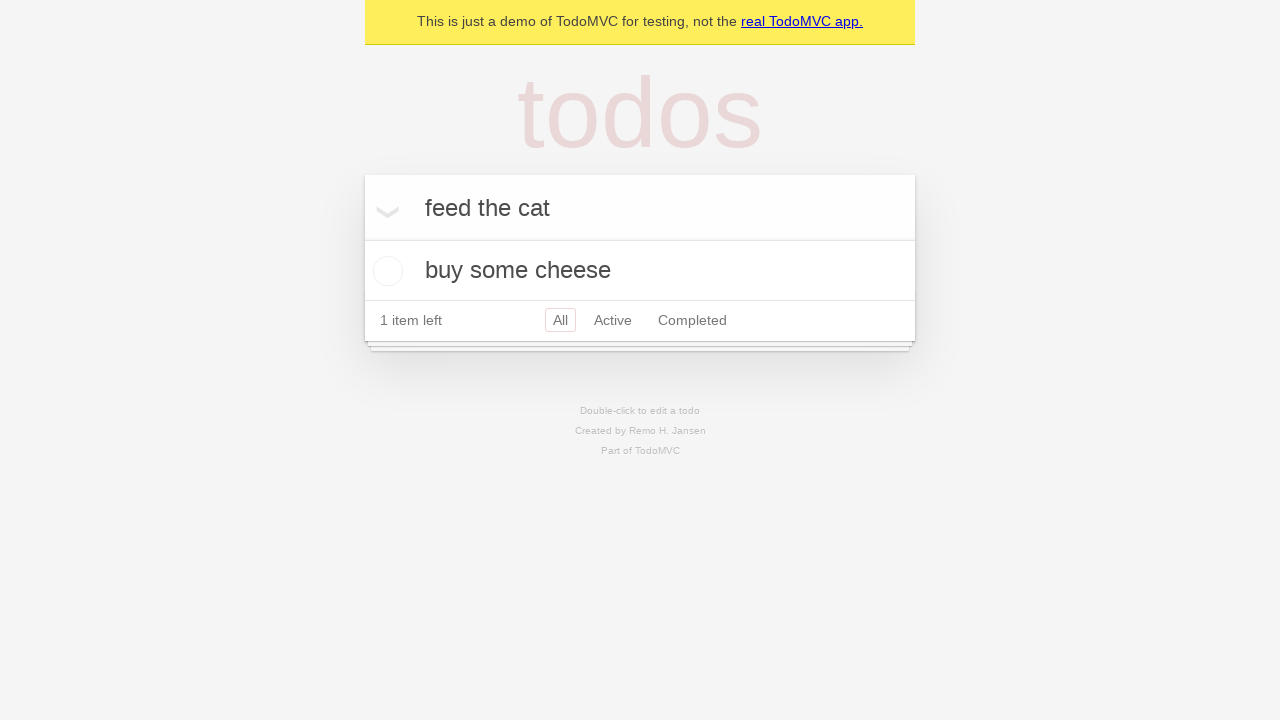

Pressed Enter to create todo 'feed the cat' on internal:attr=[placeholder="What needs to be done?"i]
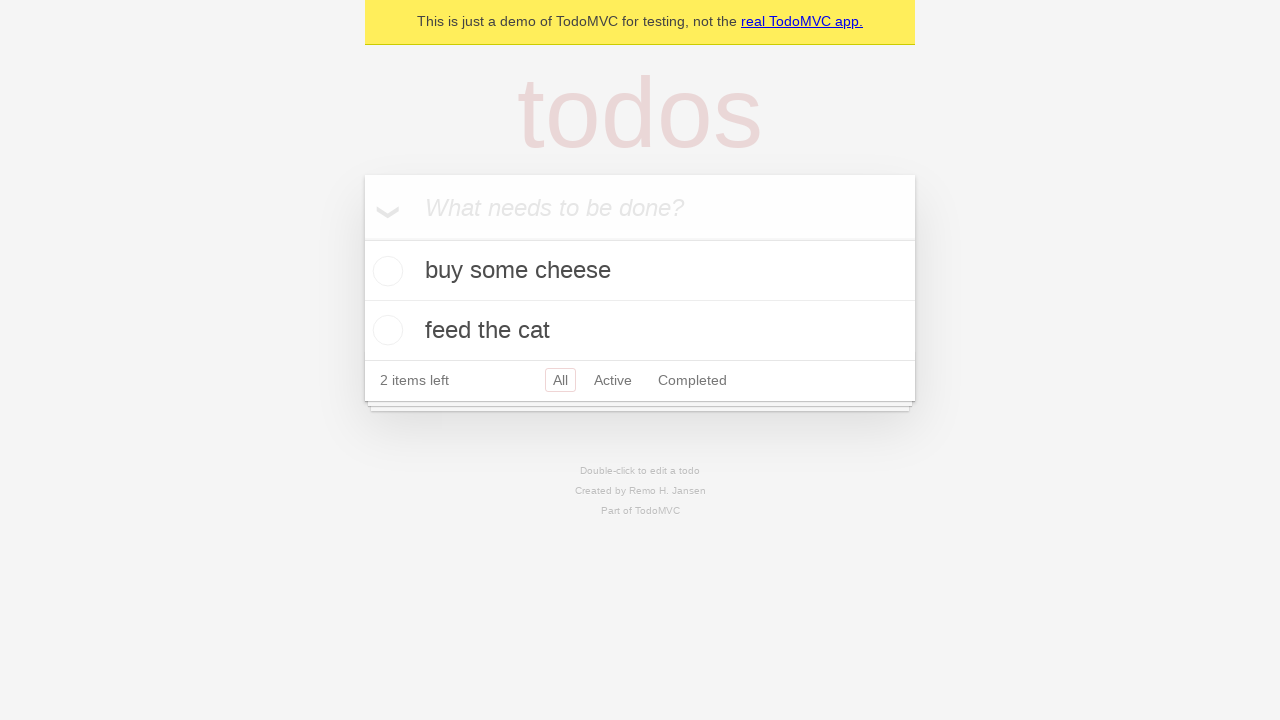

Filled todo input with 'book a doctors appointment' on internal:attr=[placeholder="What needs to be done?"i]
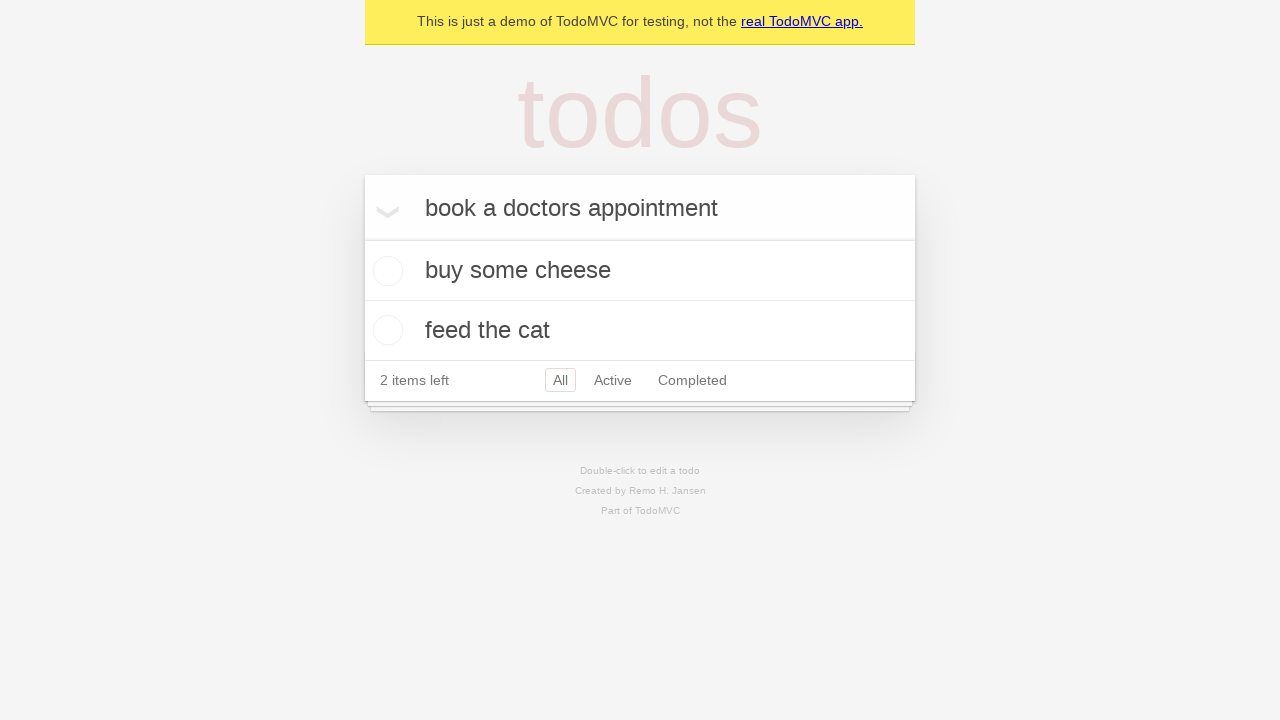

Pressed Enter to create todo 'book a doctors appointment' on internal:attr=[placeholder="What needs to be done?"i]
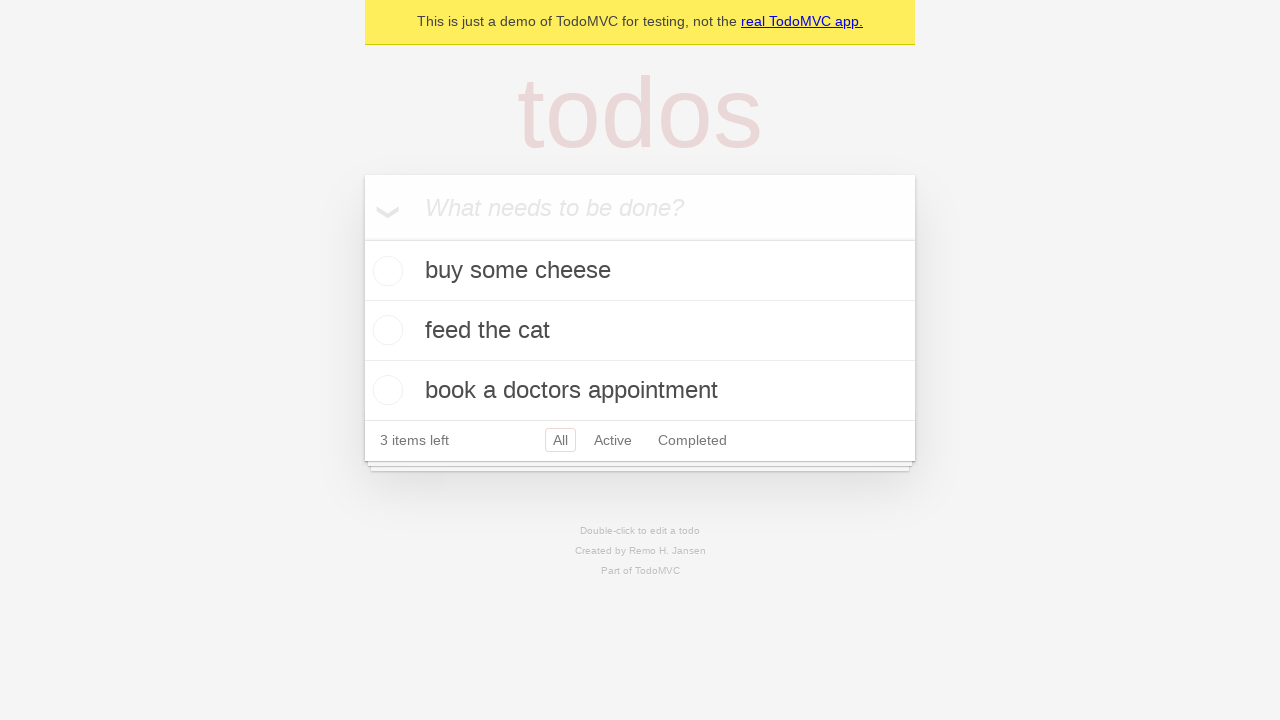

All three todo items loaded
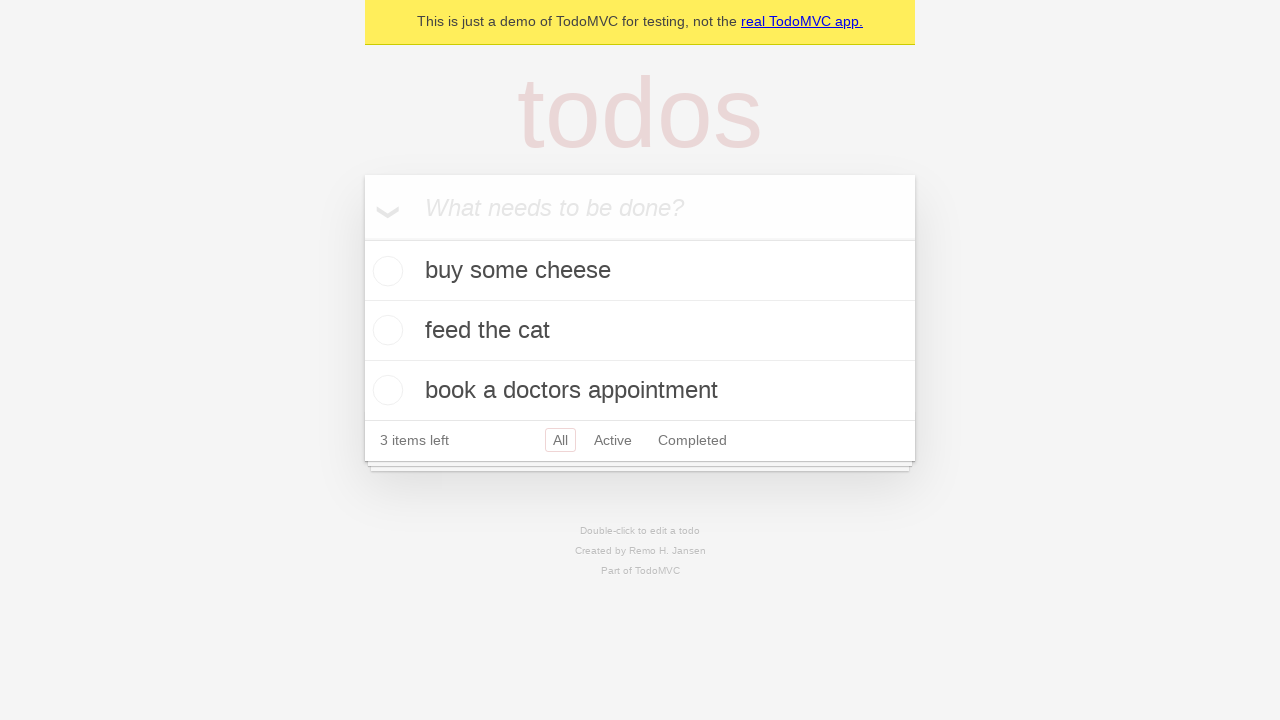

Checked the first todo item as completed at (385, 271) on .todo-list li .toggle >> nth=0
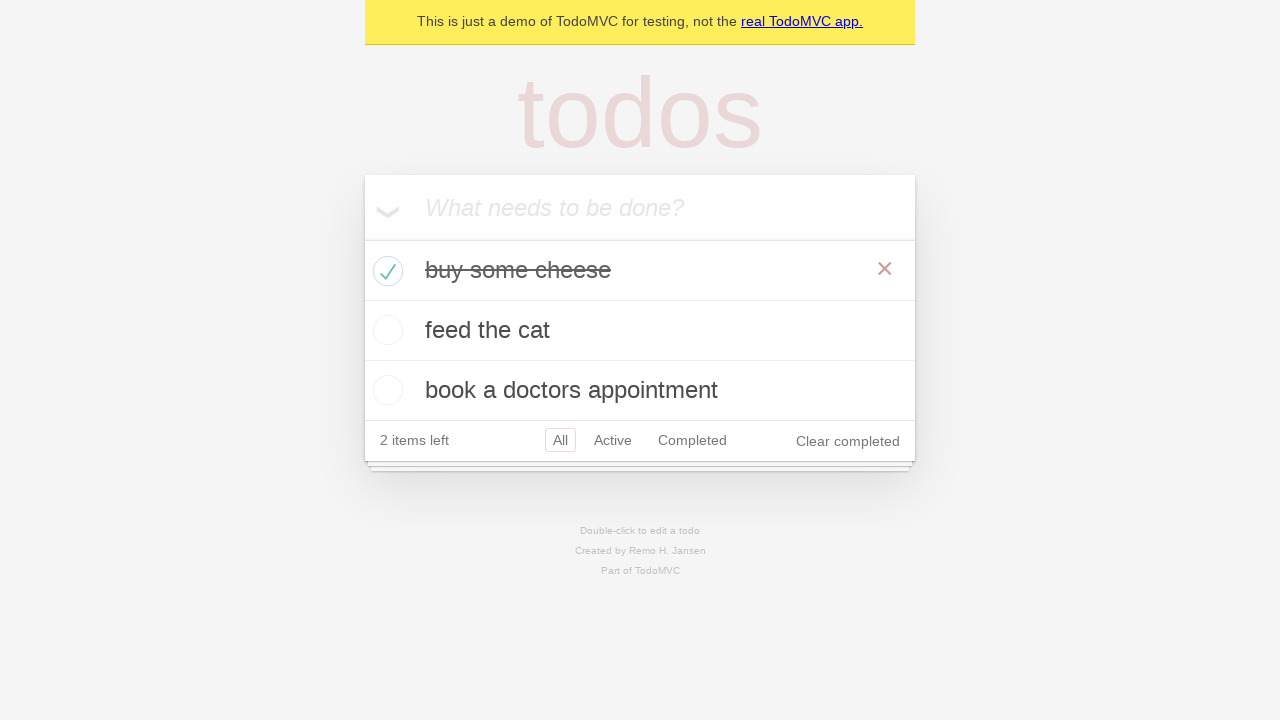

Clicked 'Clear completed' button to remove completed item at (848, 441) on internal:role=button[name="Clear completed"i]
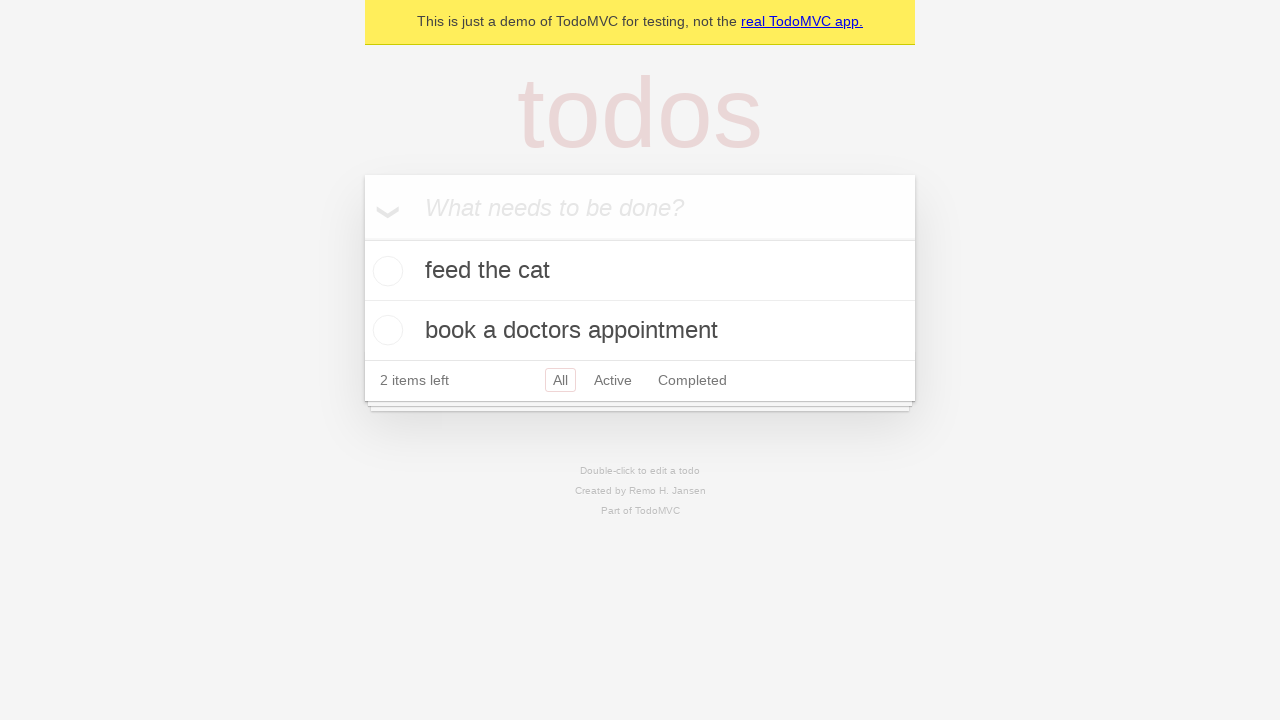

Waited for 'Clear completed' button to disappear when no completed items remain
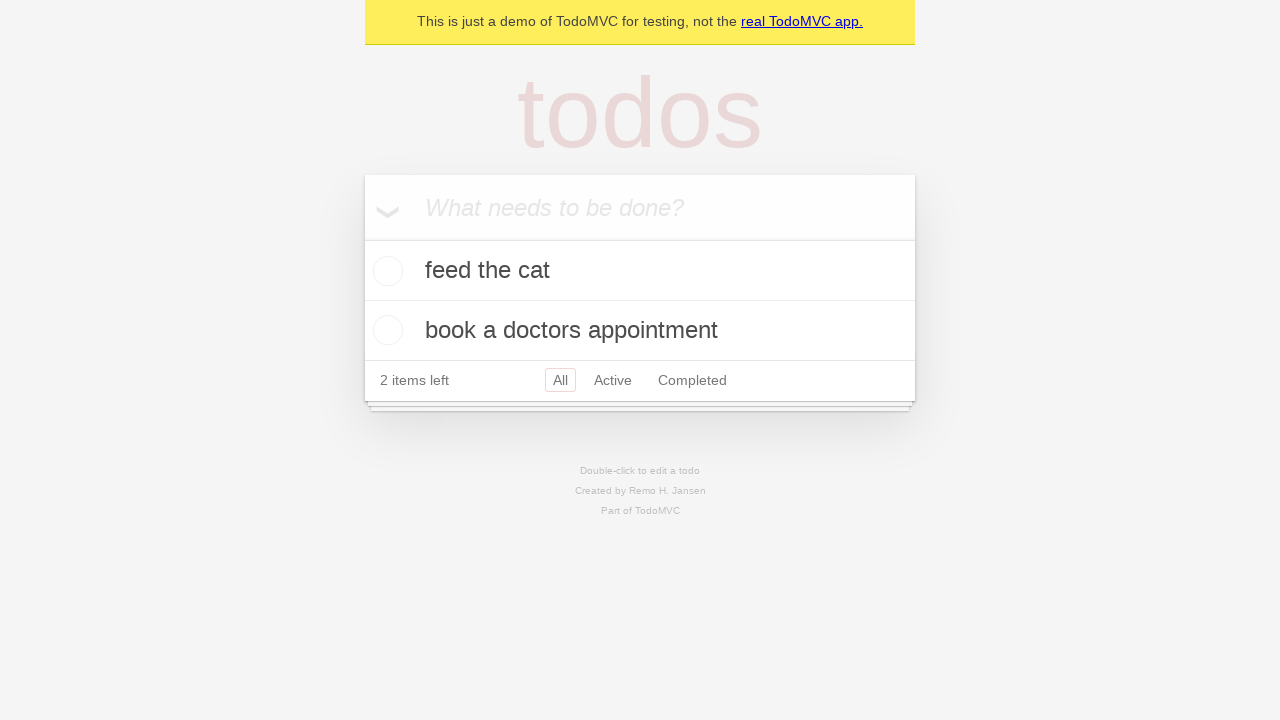

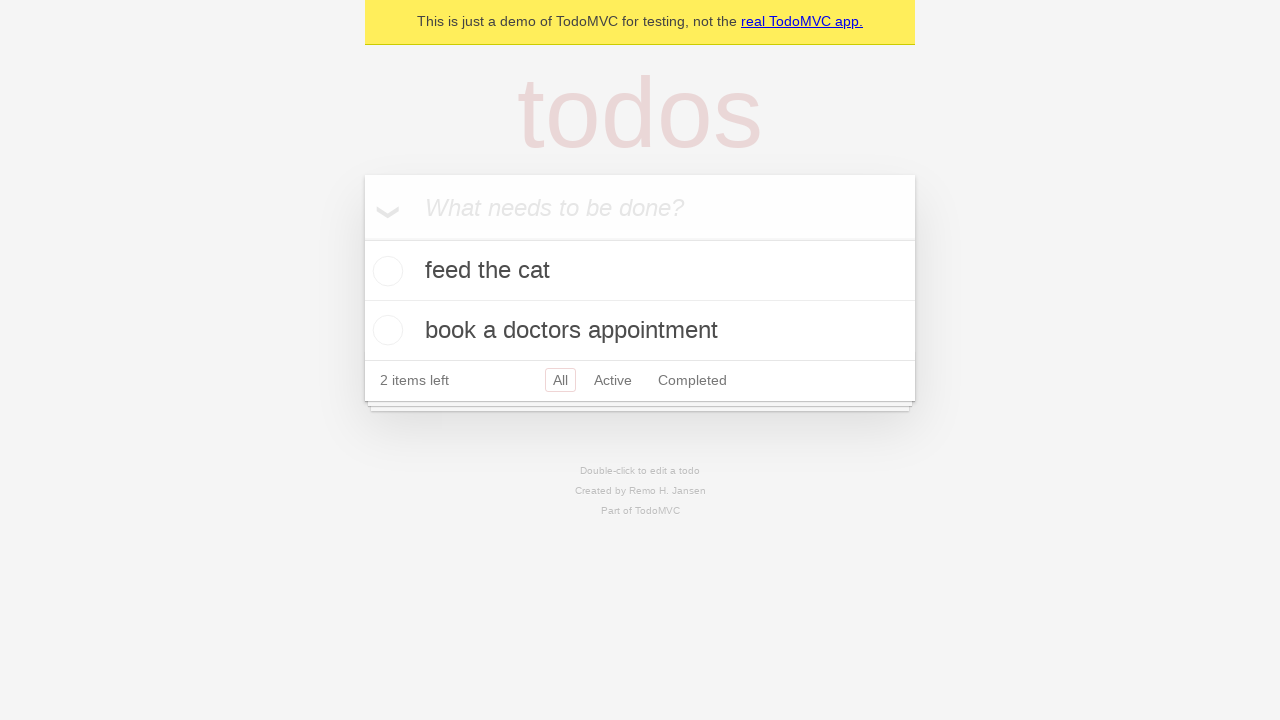